Navigates through a series of NFT image URLs, loading and refreshing each page in sequence

Starting URL: https://rowie-static.s3.us-east-2.amazonaws.com/nfts/k9-temp/k9-club/1.jpeg

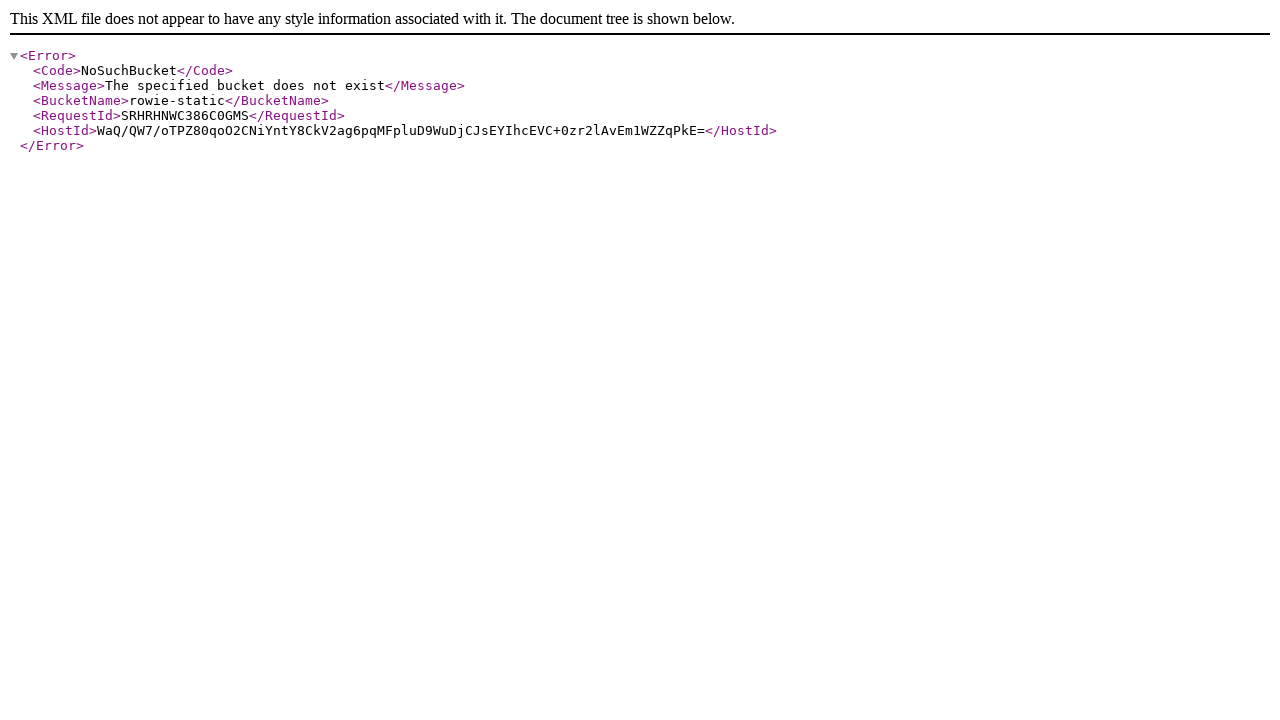

Navigated to NFT image 1.jpeg
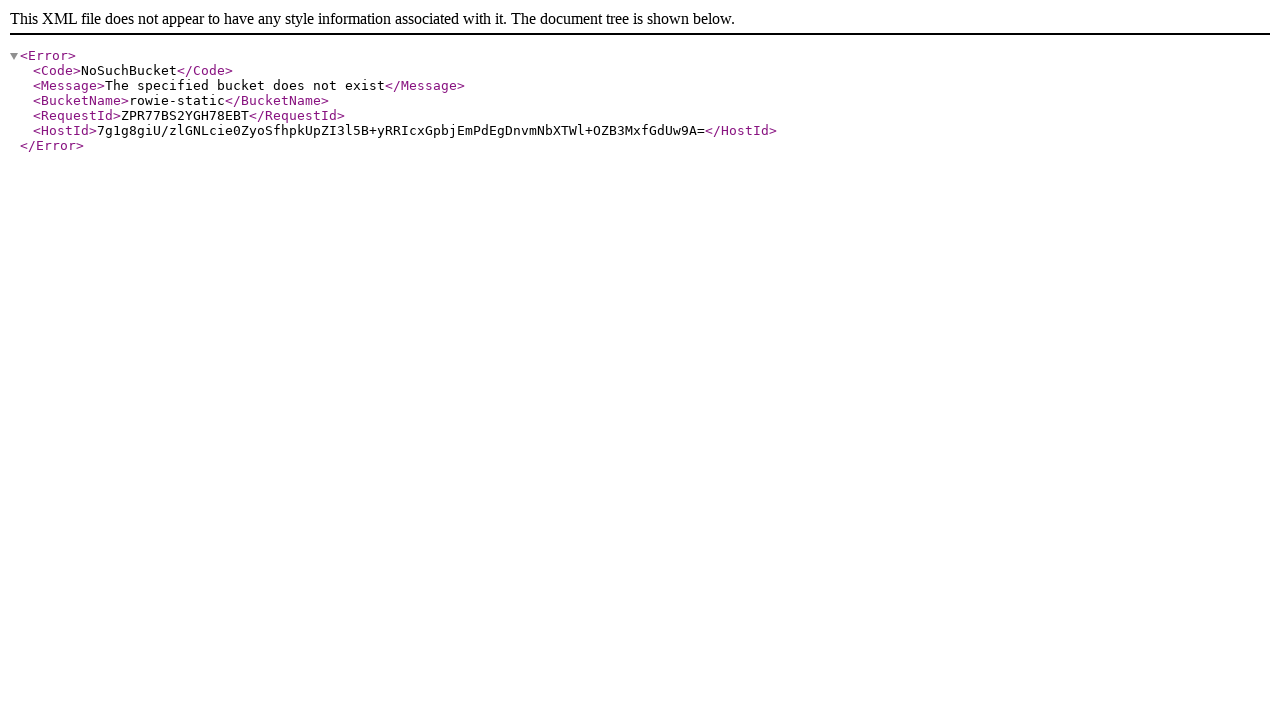

Waited 2 seconds for image 1 to load
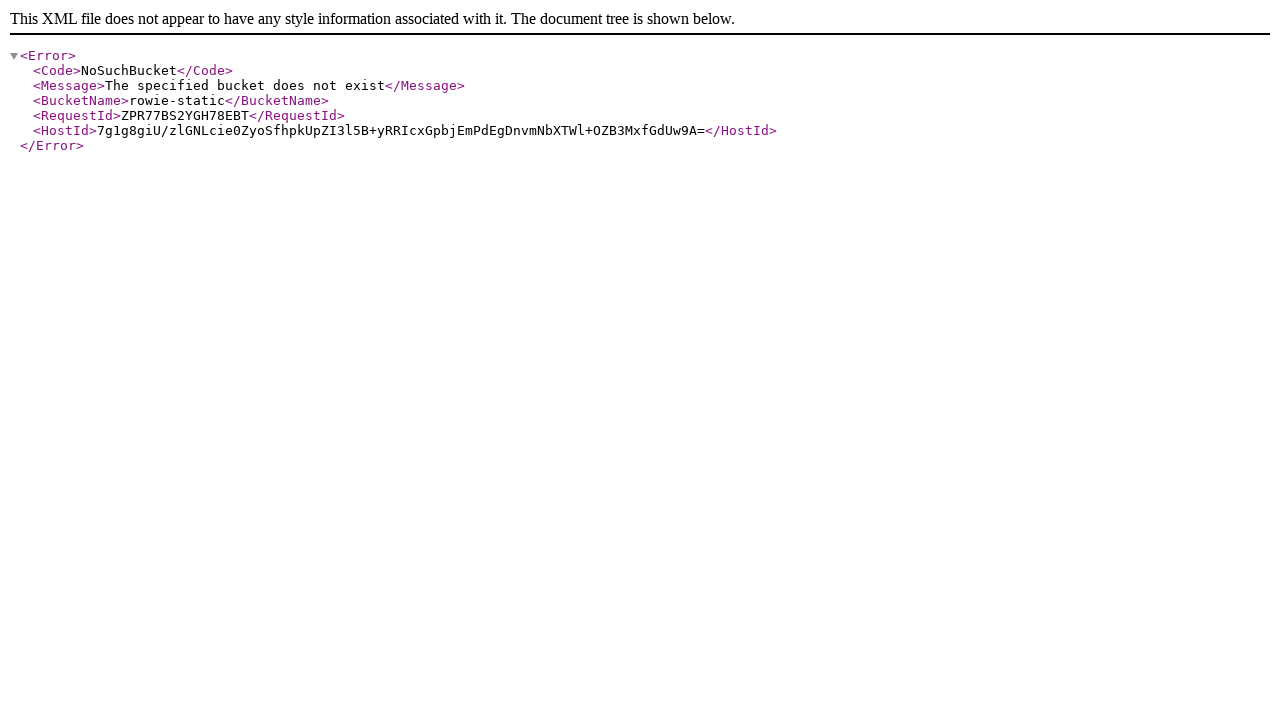

Refreshed page for image 1
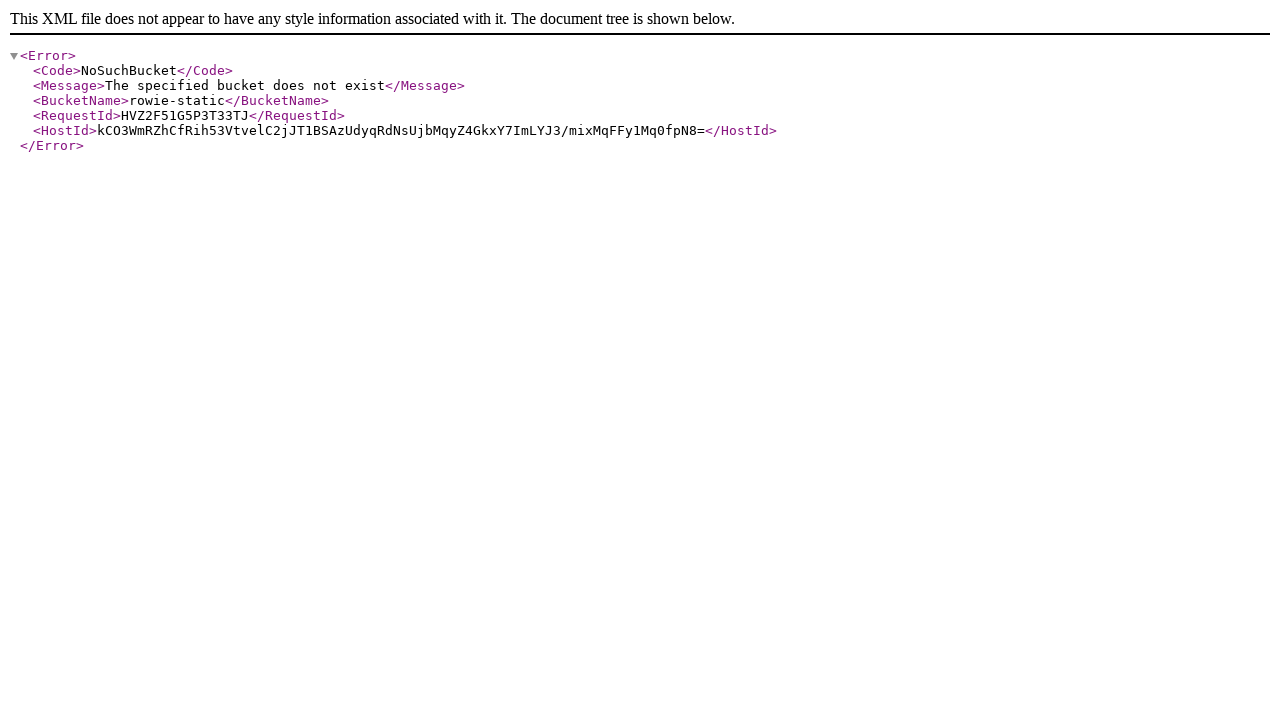

Navigated to NFT image 2.jpeg
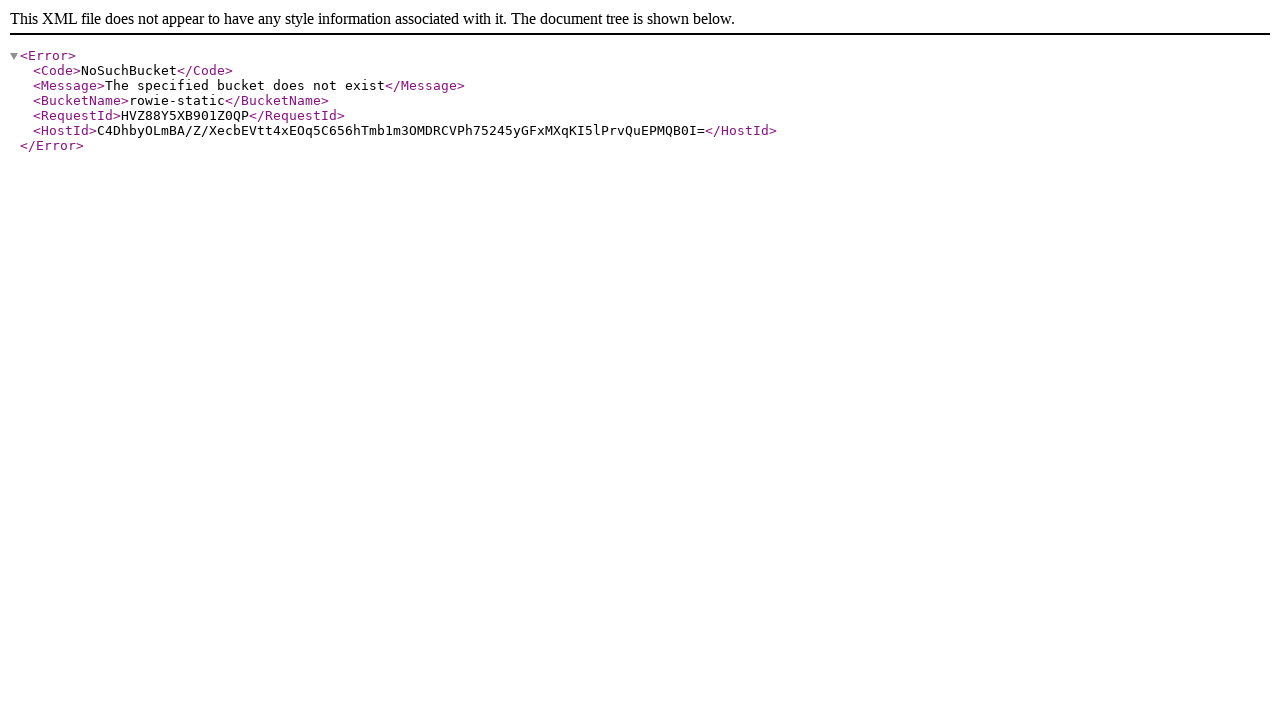

Waited 2 seconds for image 2 to load
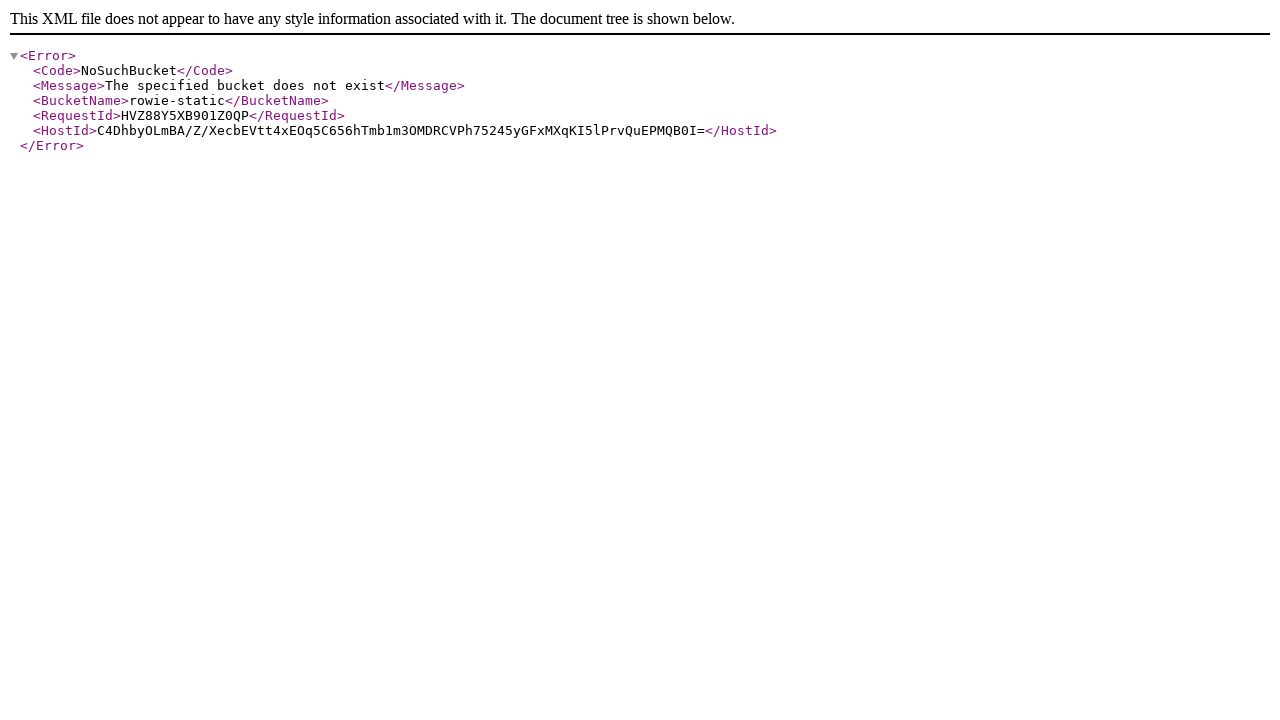

Refreshed page for image 2
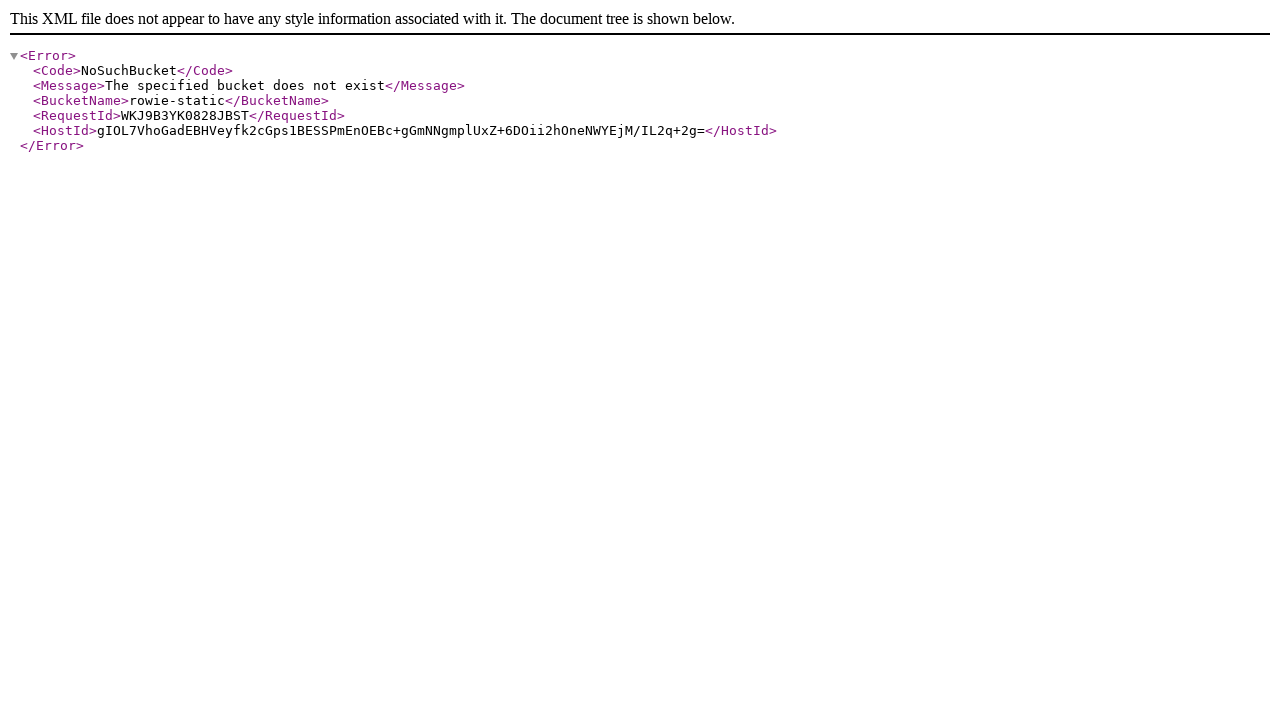

Navigated to NFT image 3.jpeg
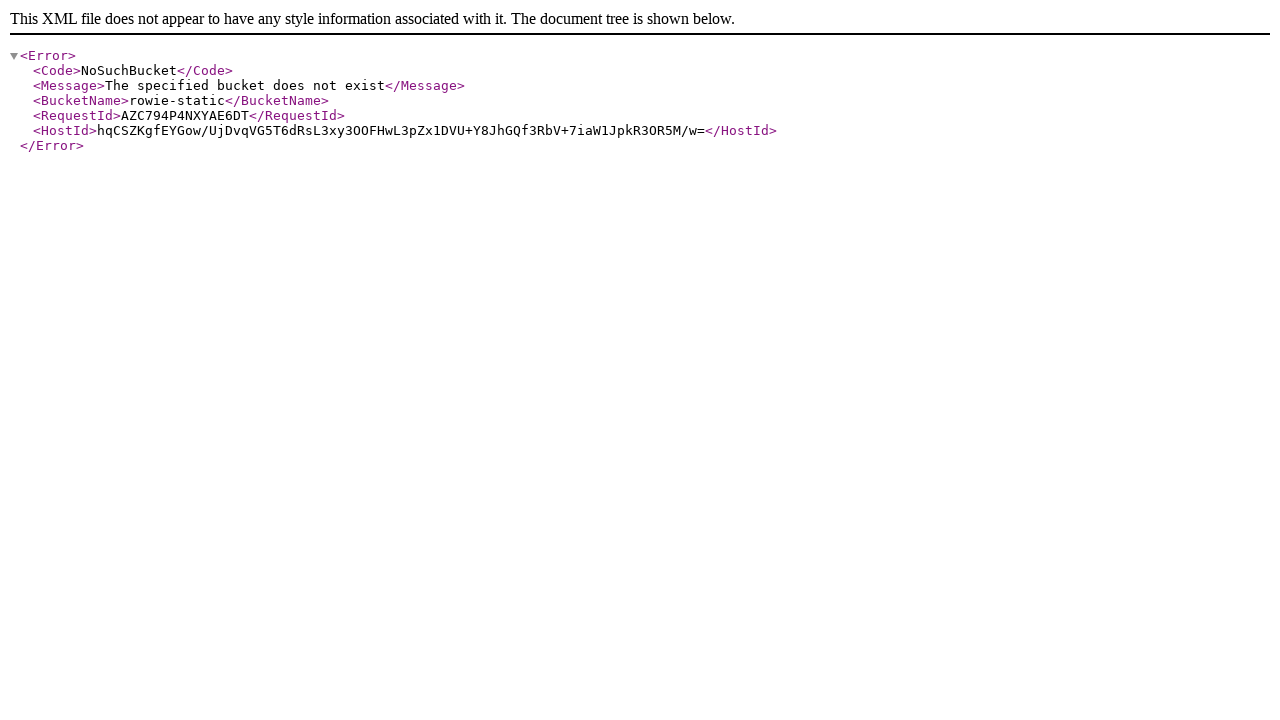

Waited 2 seconds for image 3 to load
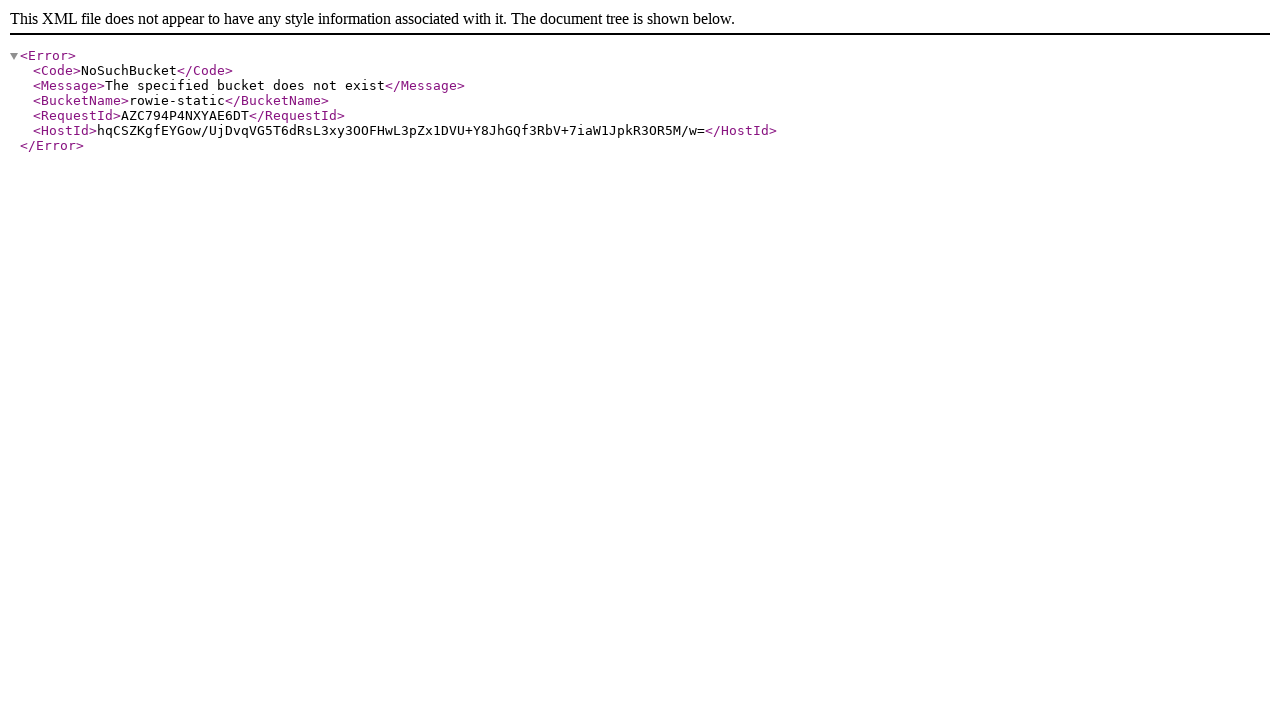

Refreshed page for image 3
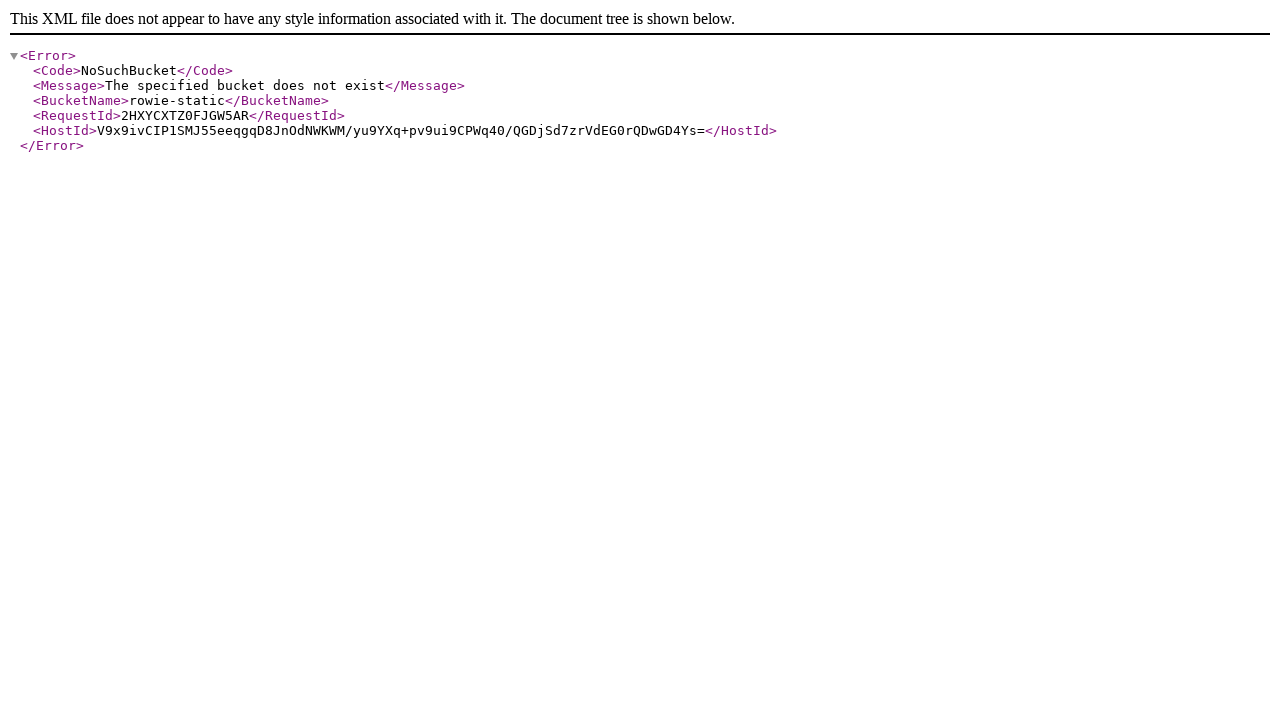

Navigated to NFT image 4.jpeg
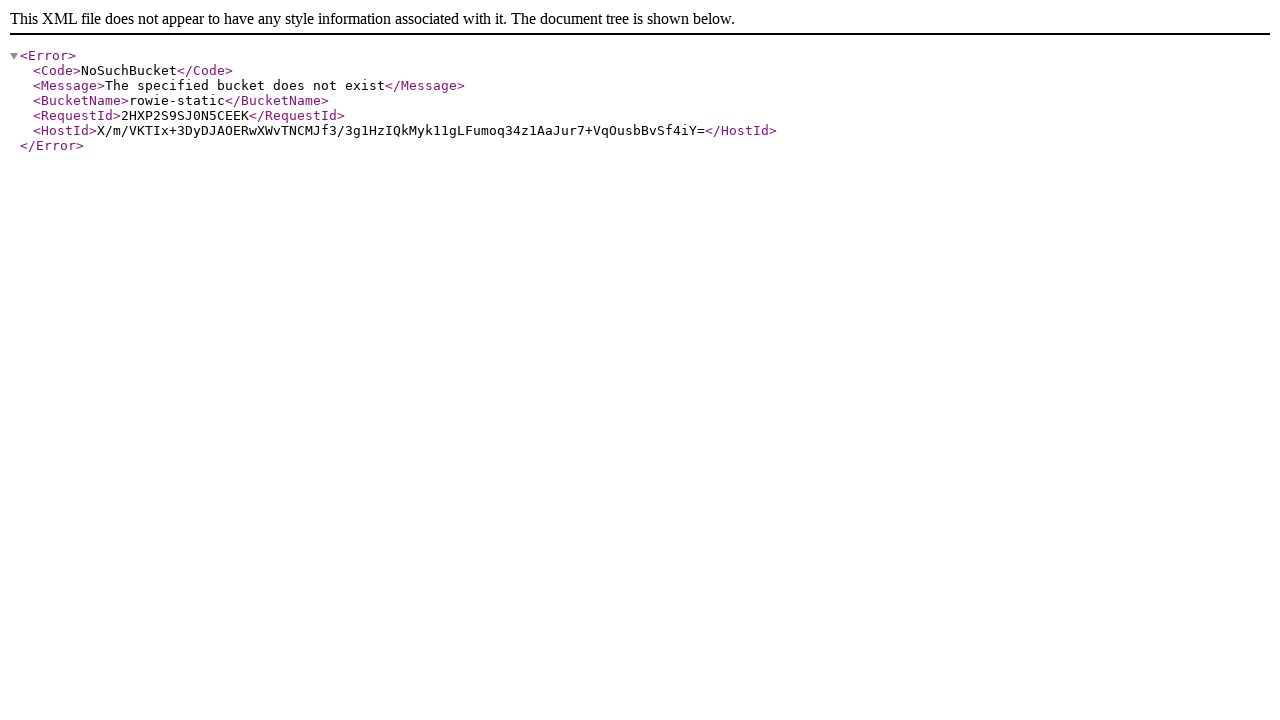

Waited 2 seconds for image 4 to load
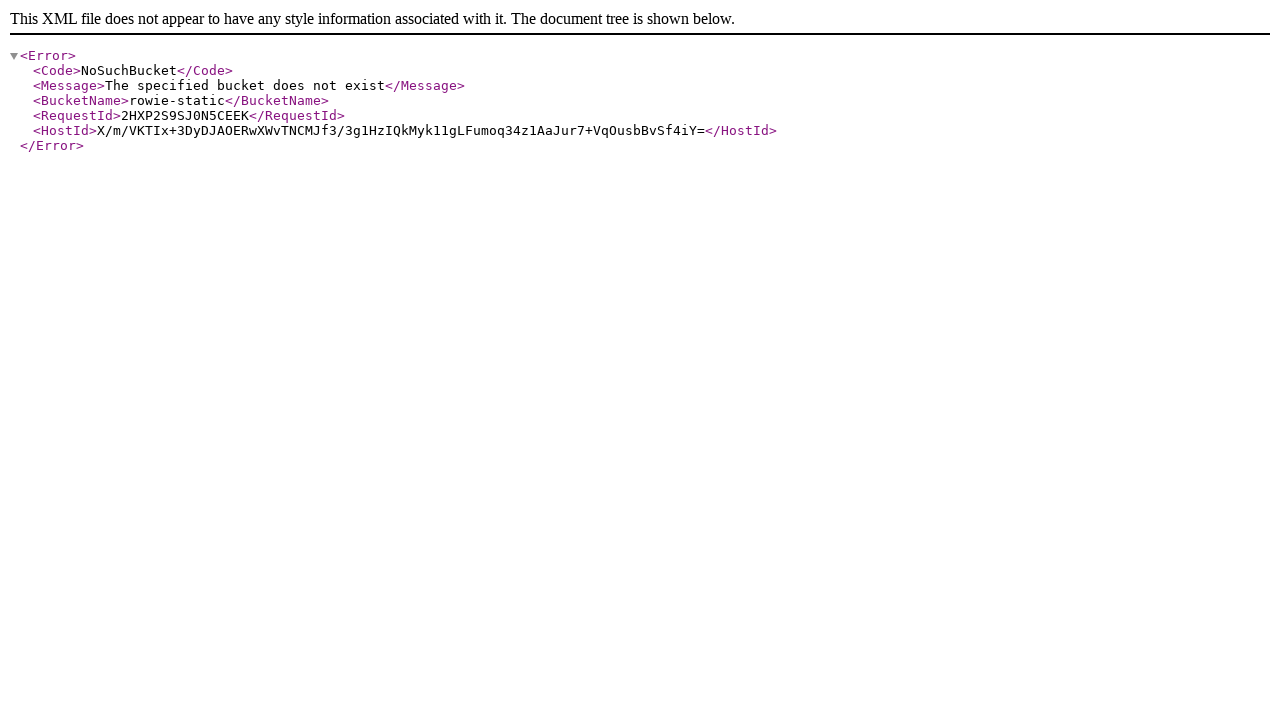

Refreshed page for image 4
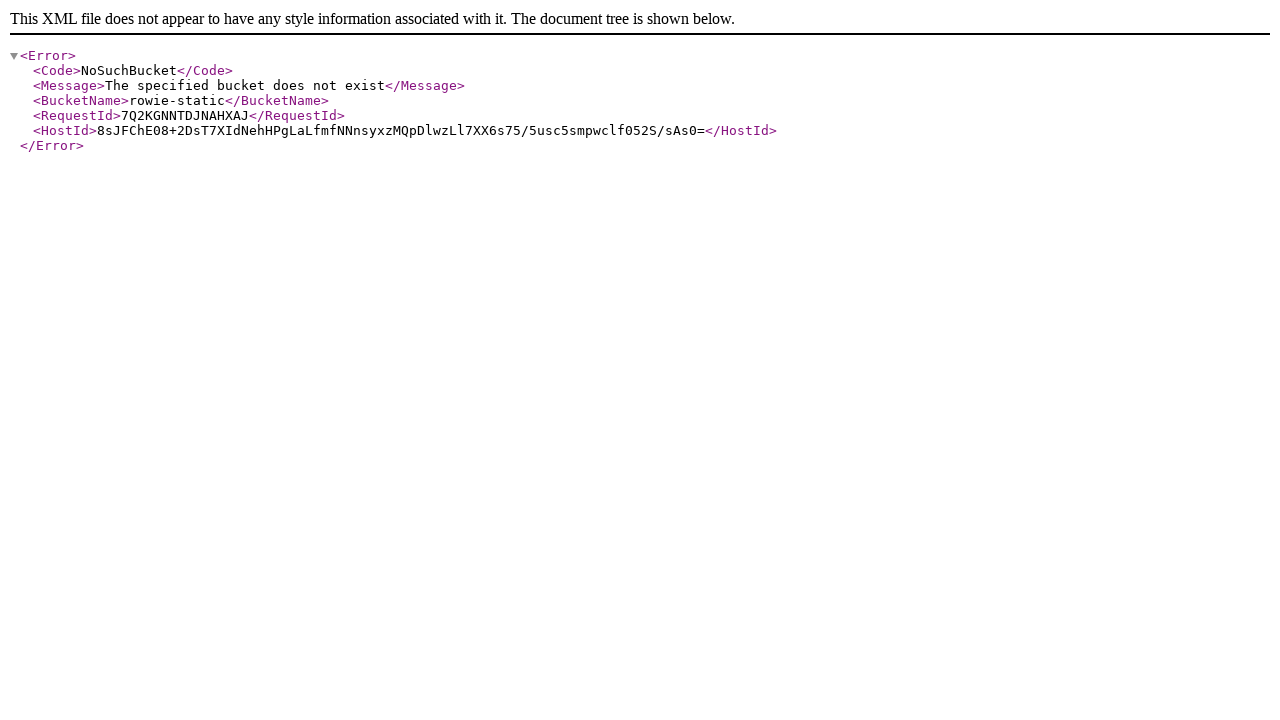

Navigated to NFT image 5.jpeg
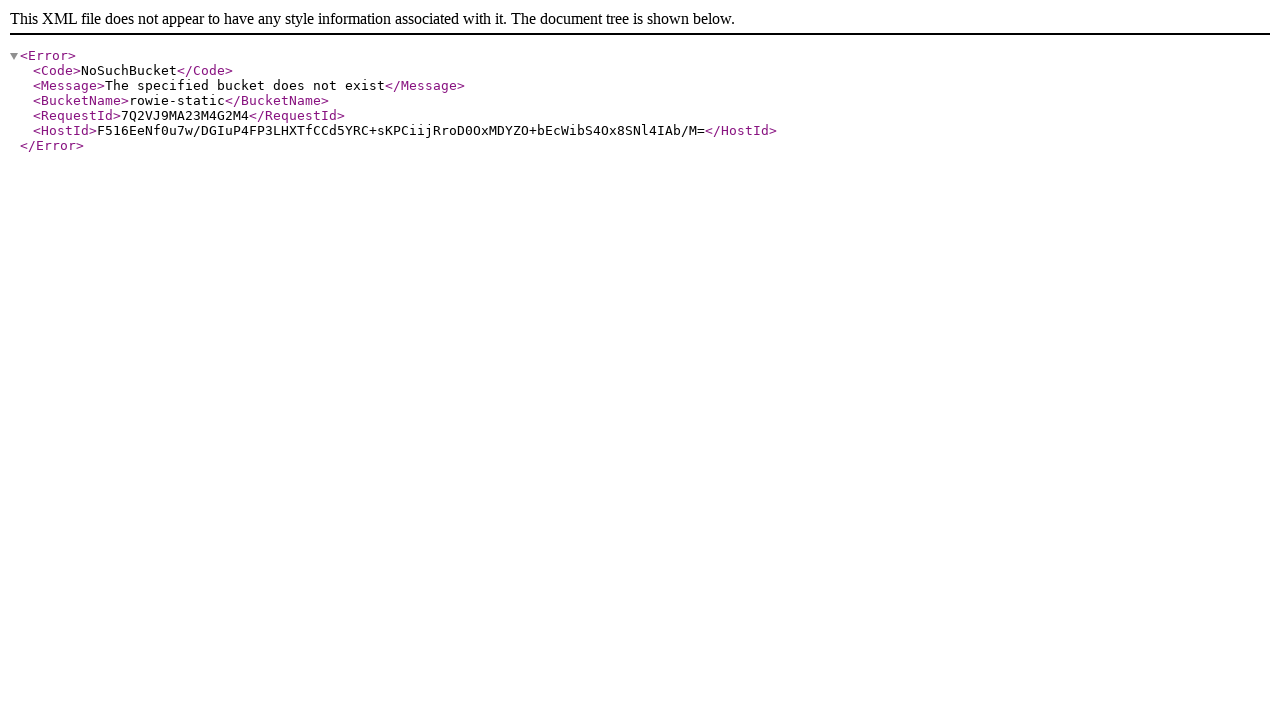

Waited 2 seconds for image 5 to load
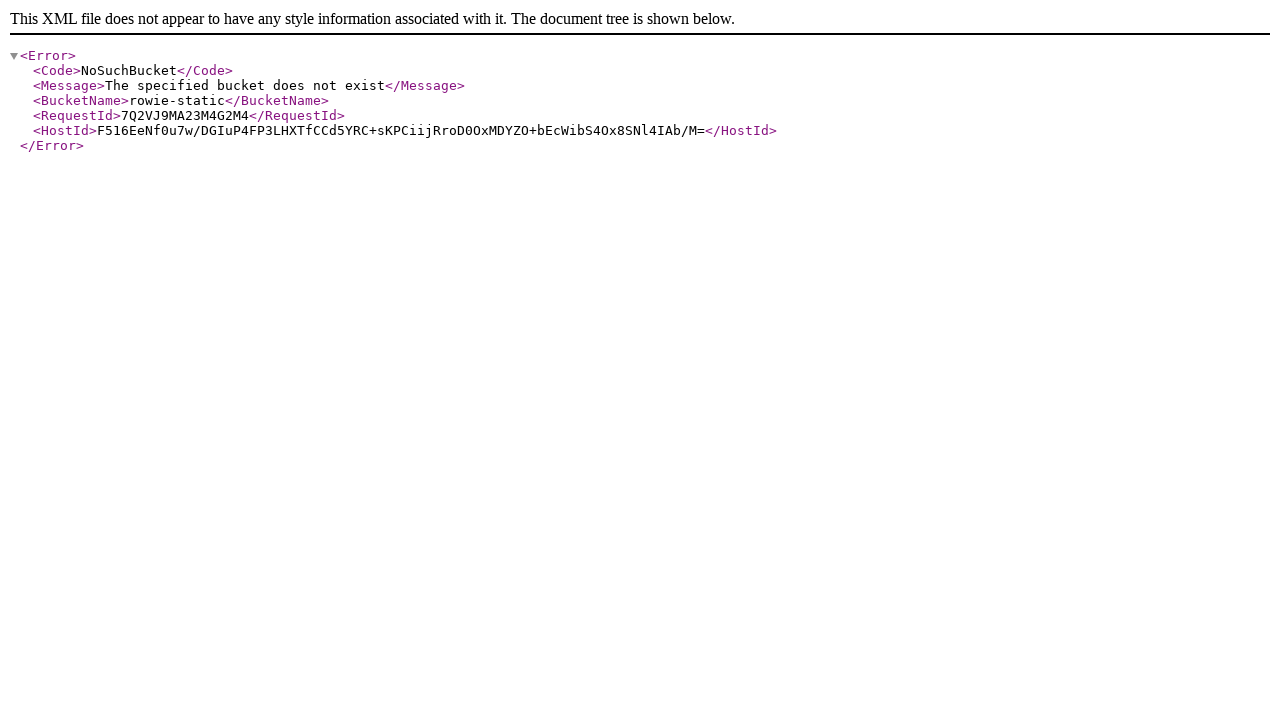

Refreshed page for image 5
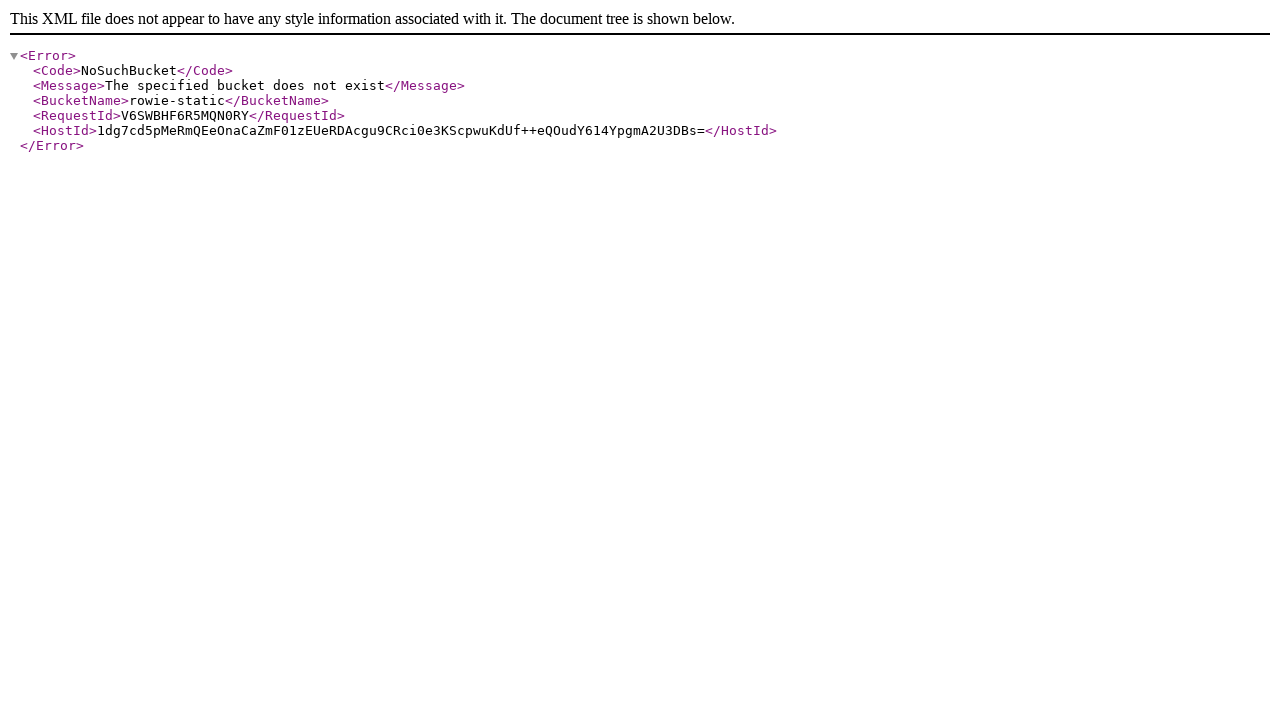

Navigated to NFT image 6.jpeg
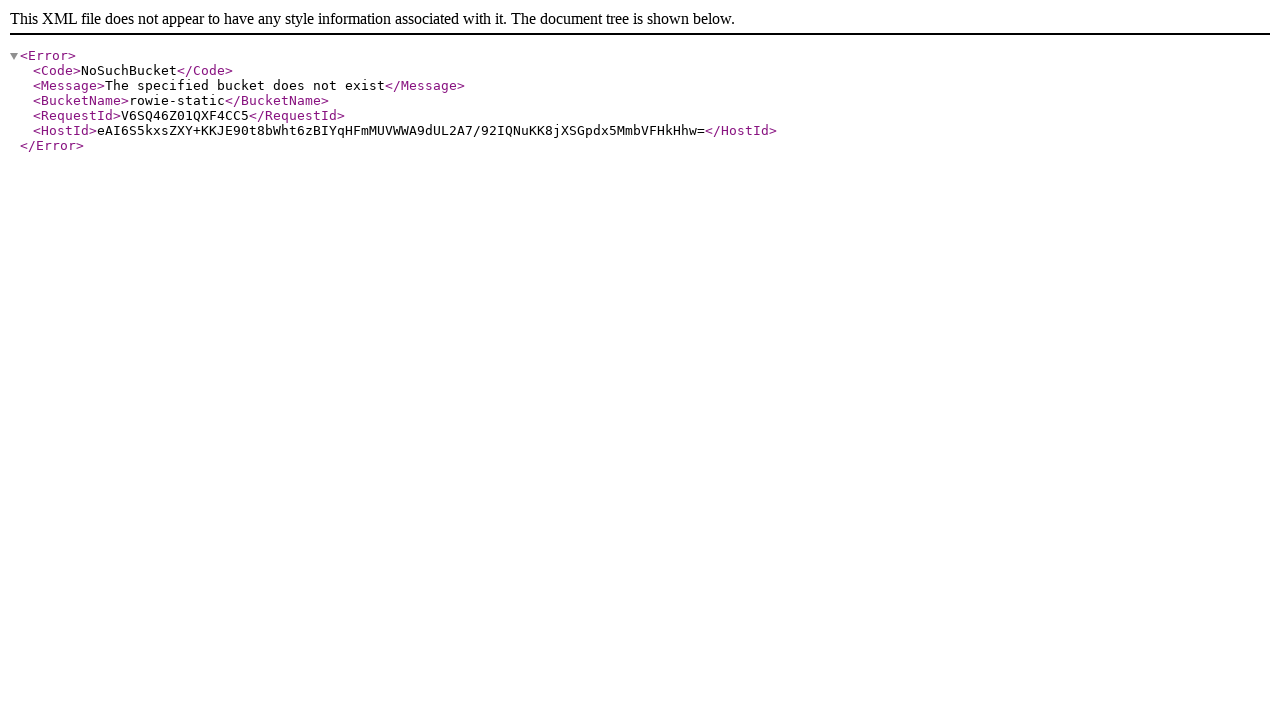

Waited 2 seconds for image 6 to load
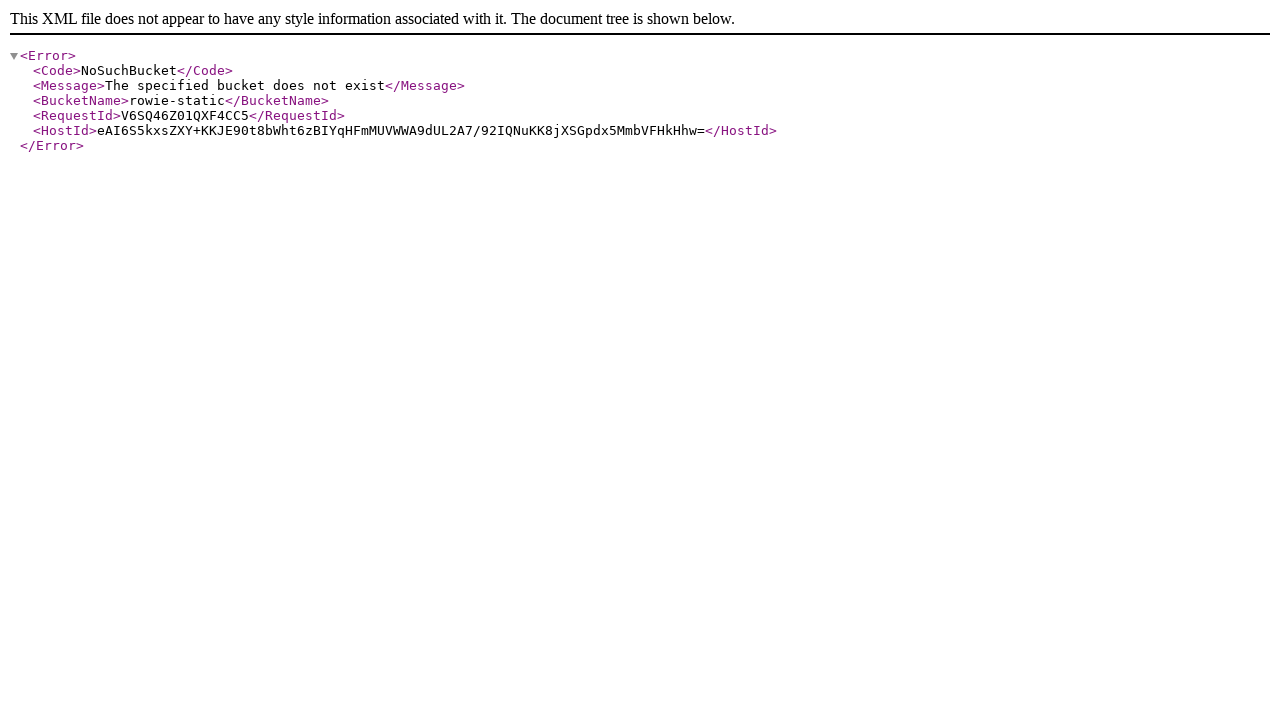

Refreshed page for image 6
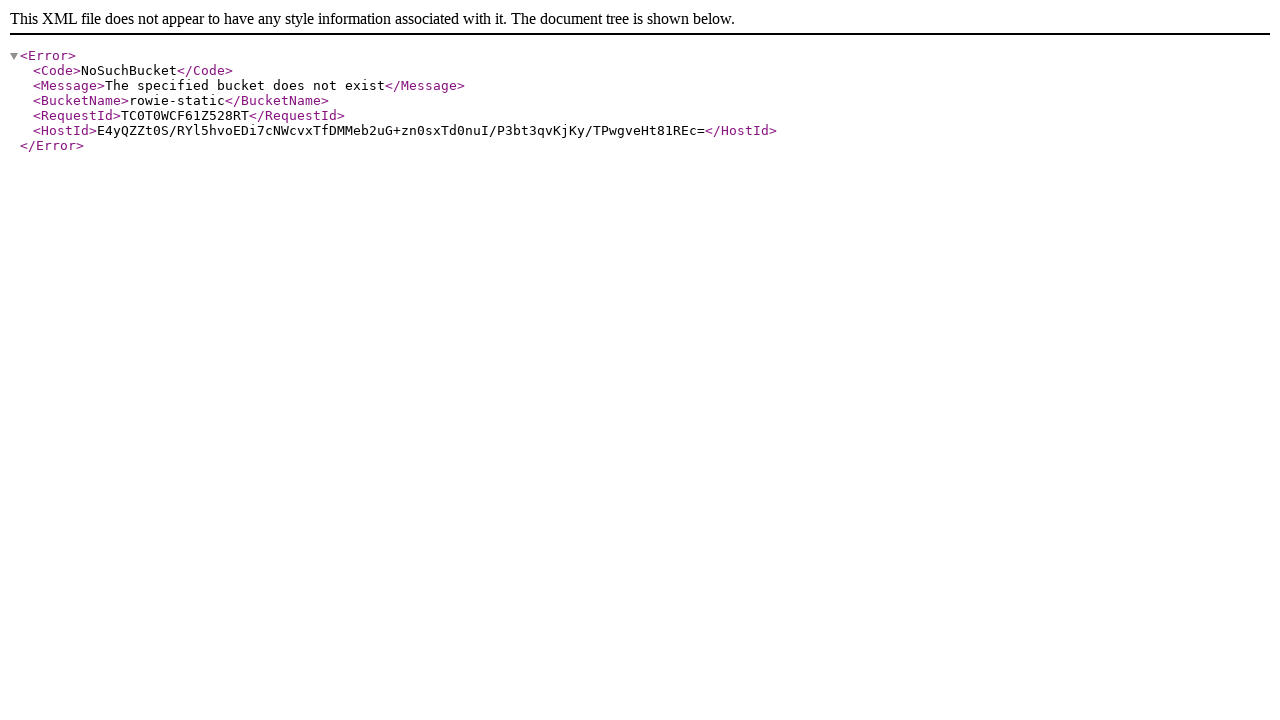

Navigated to NFT image 7.jpeg
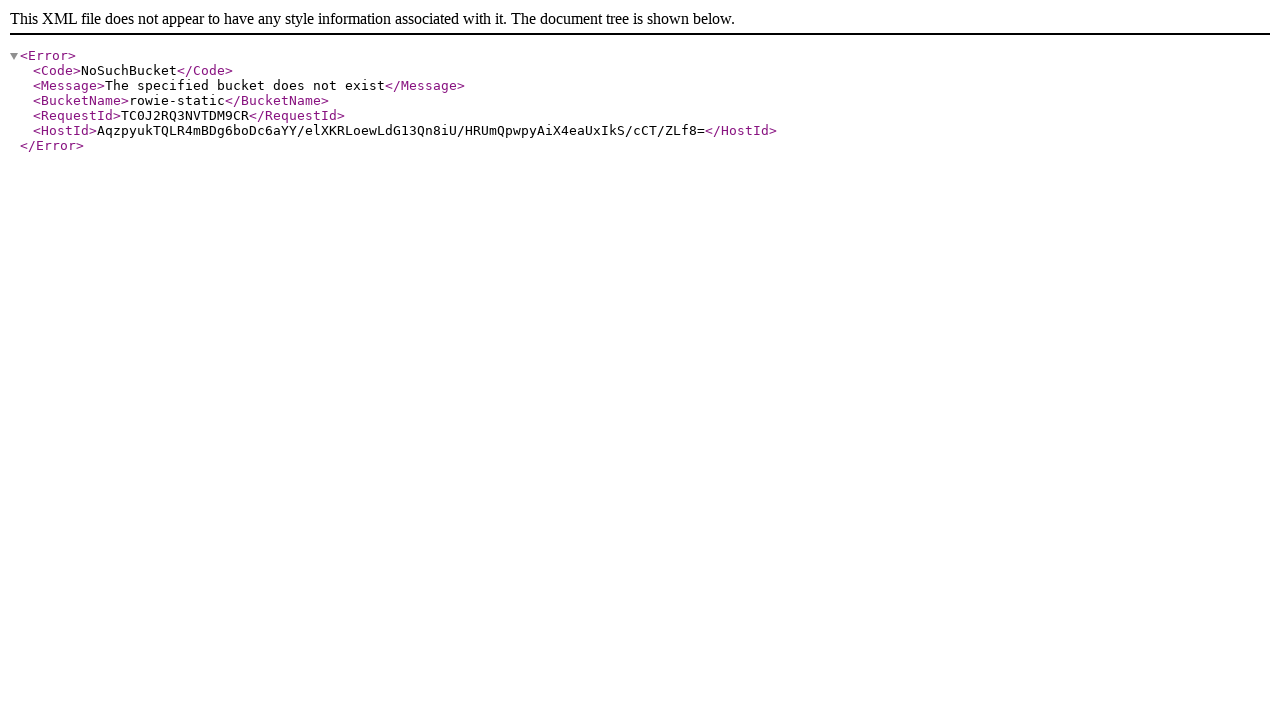

Waited 2 seconds for image 7 to load
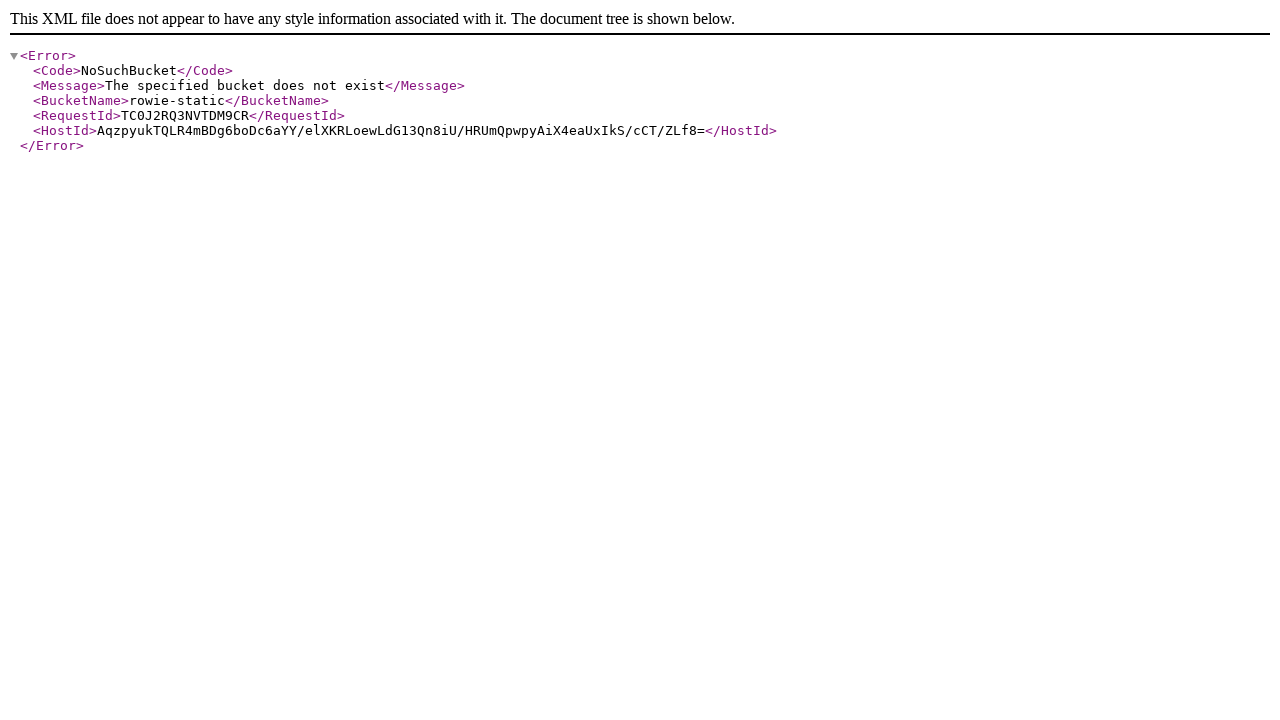

Refreshed page for image 7
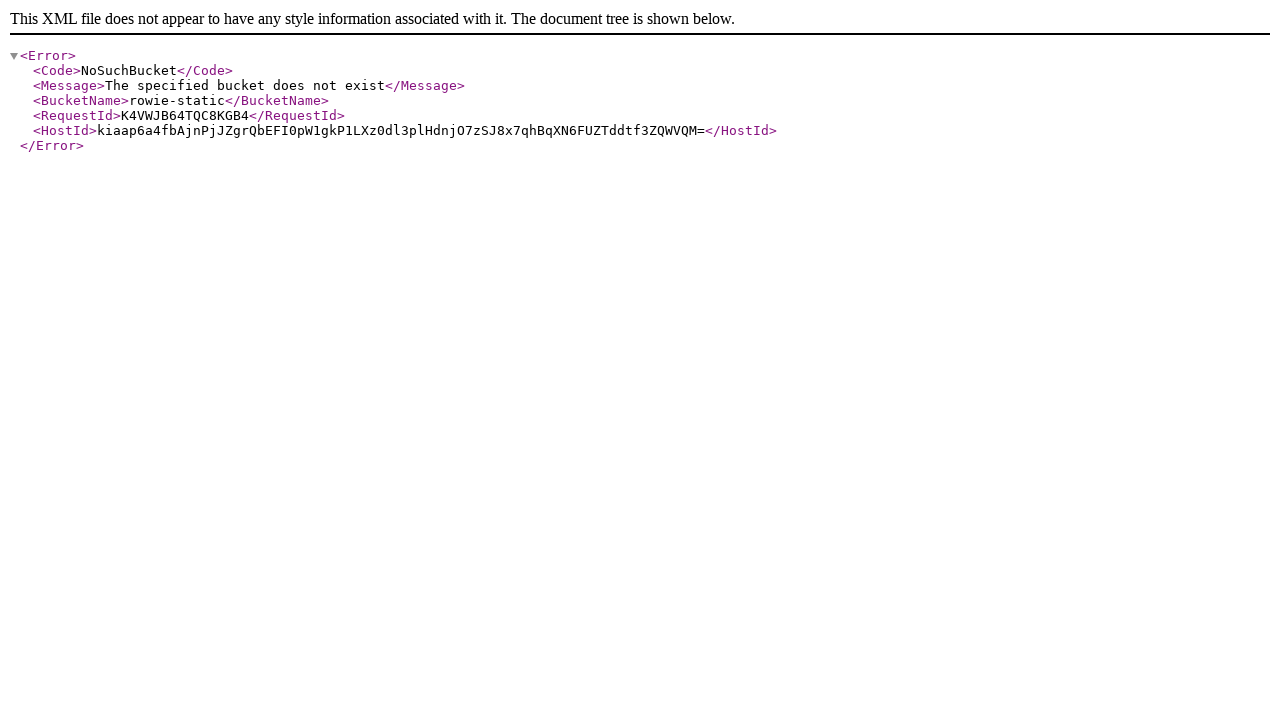

Navigated to NFT image 8.jpeg
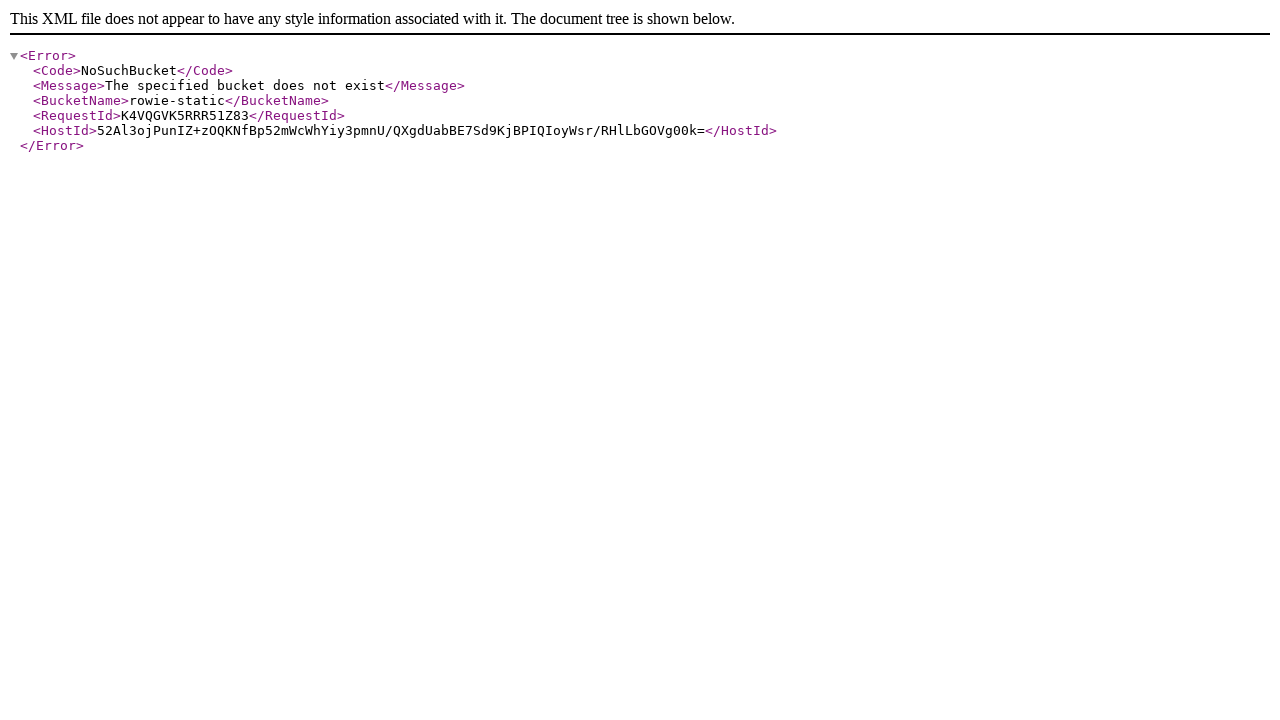

Waited 2 seconds for image 8 to load
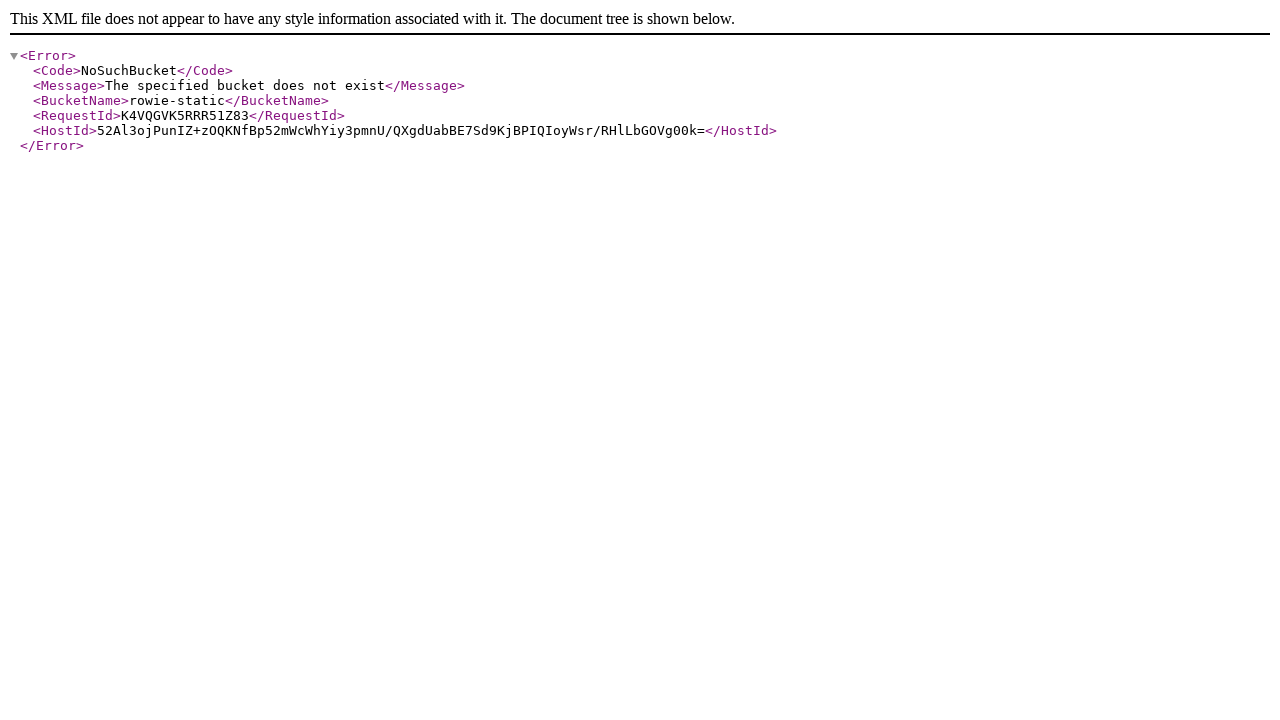

Refreshed page for image 8
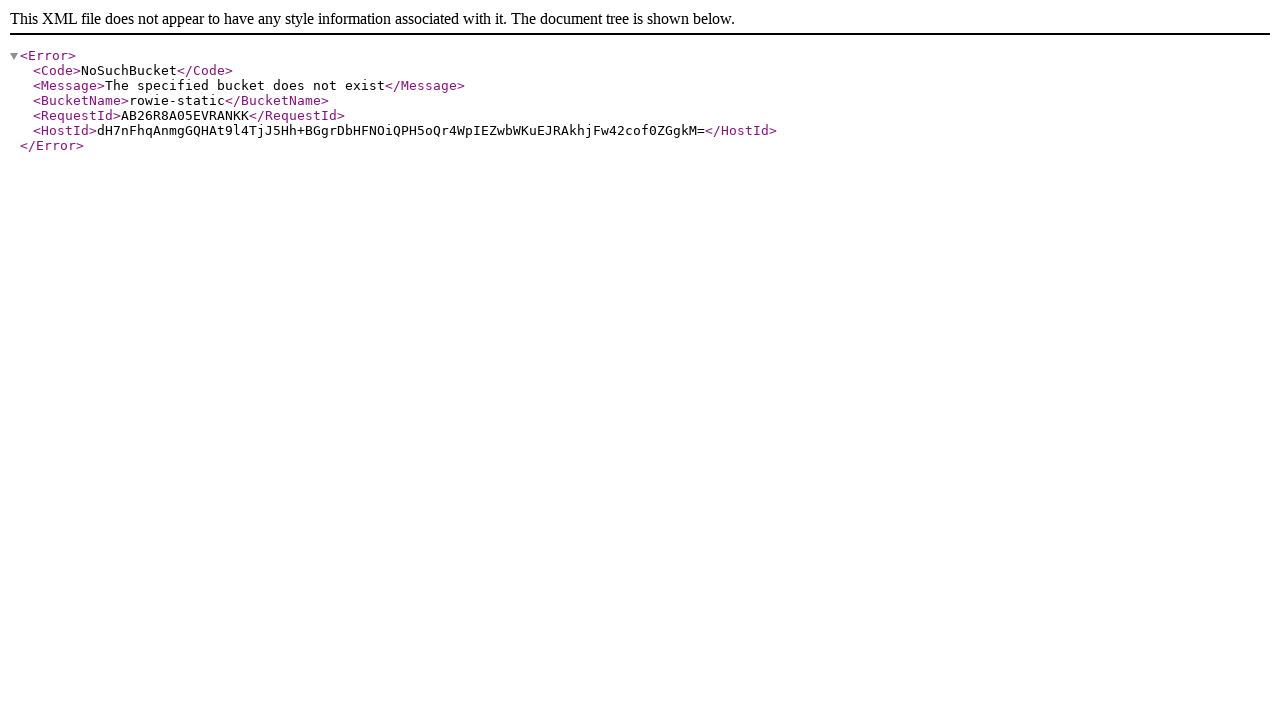

Navigated to NFT image 9.jpeg
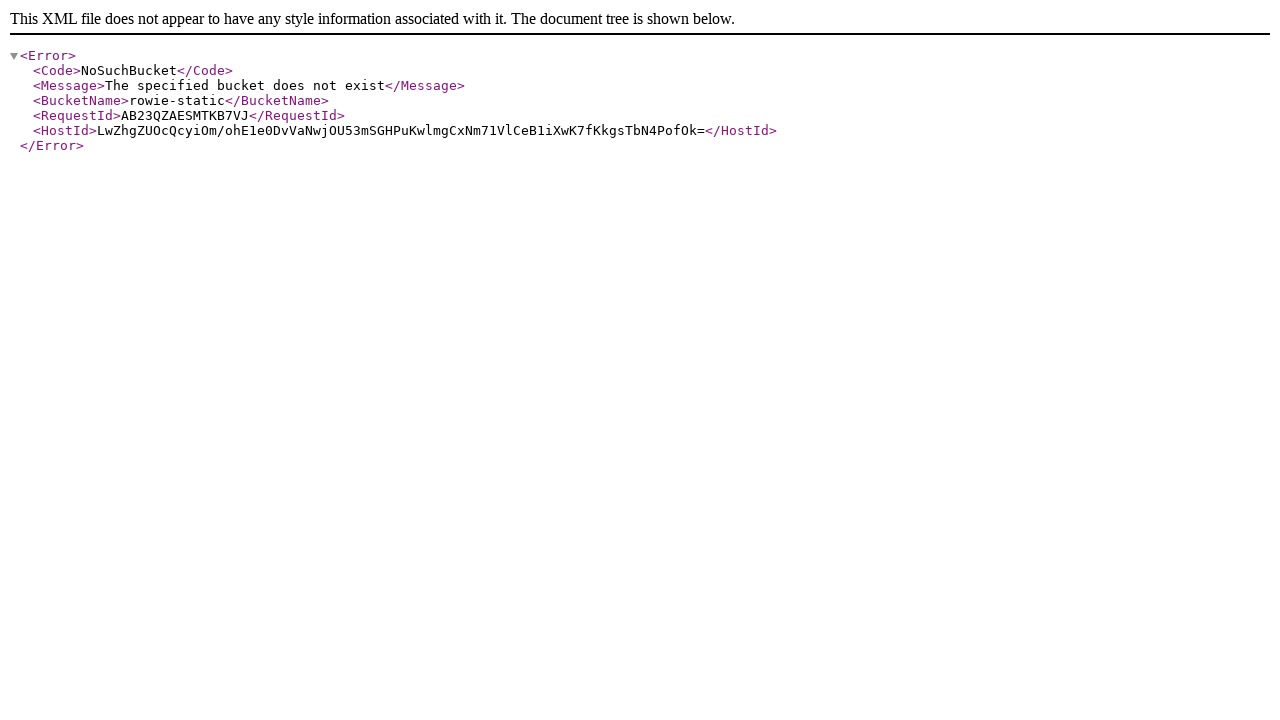

Waited 2 seconds for image 9 to load
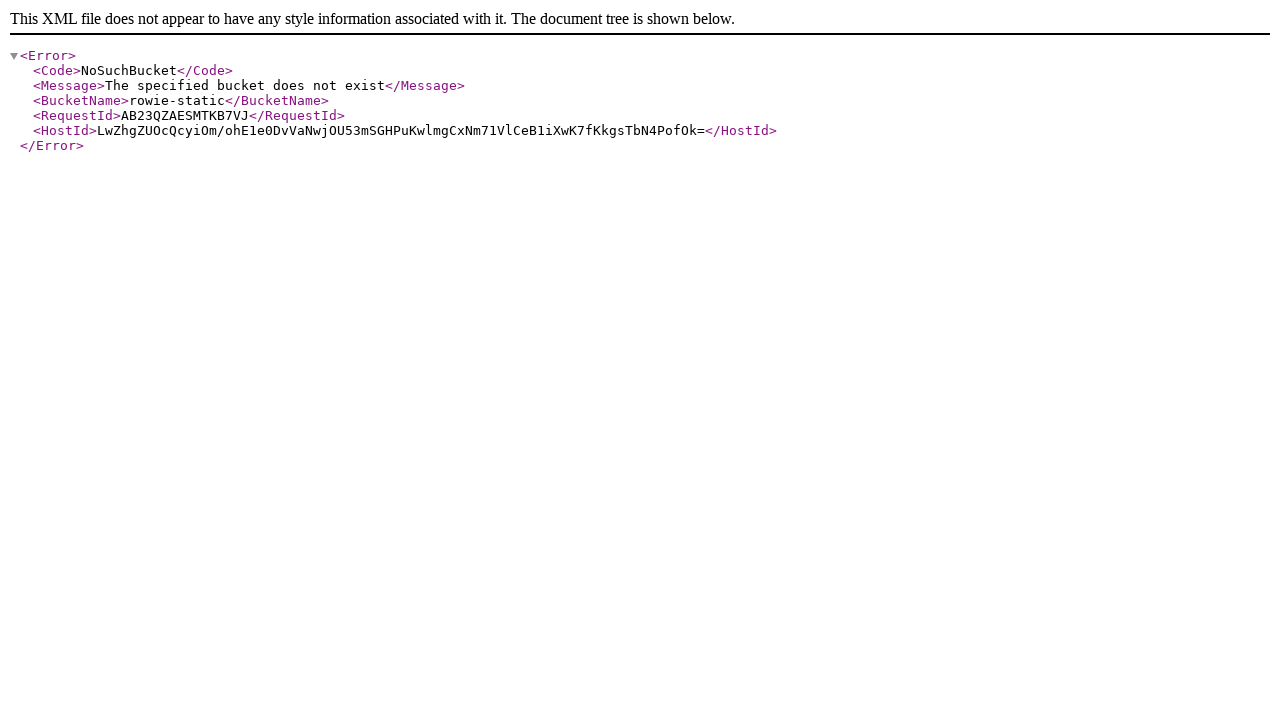

Refreshed page for image 9
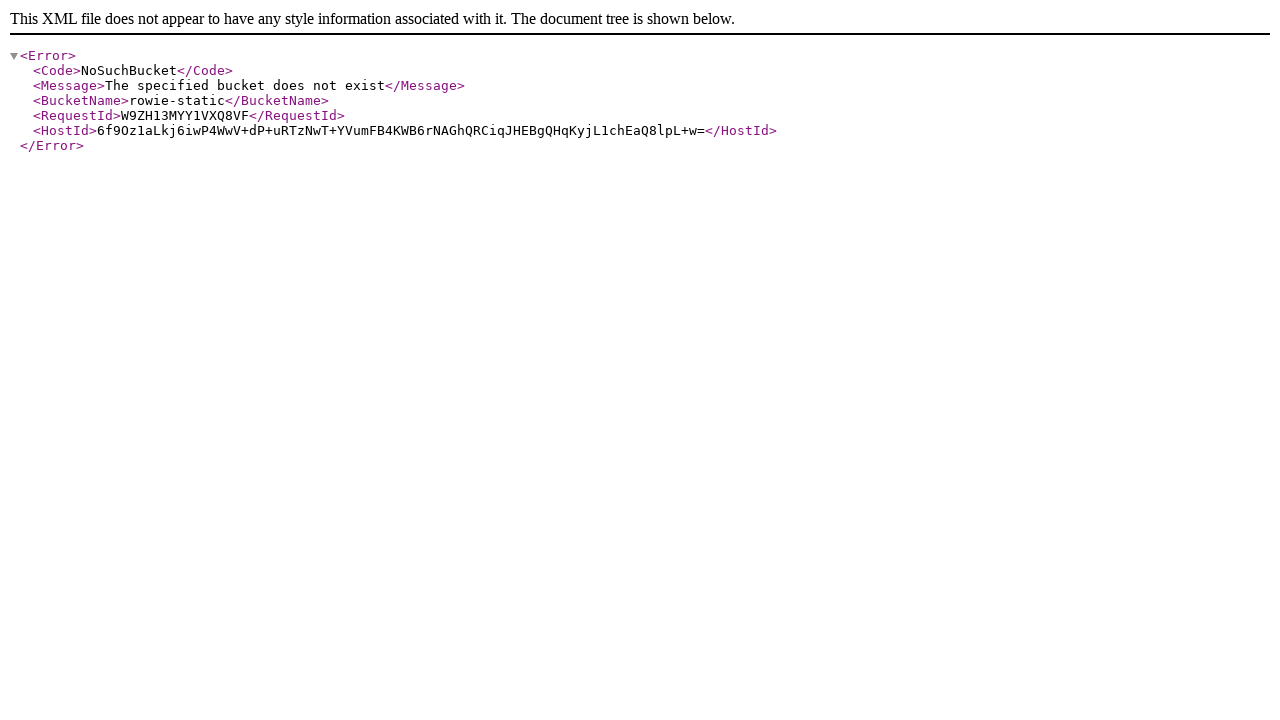

Navigated to NFT image 10.jpeg
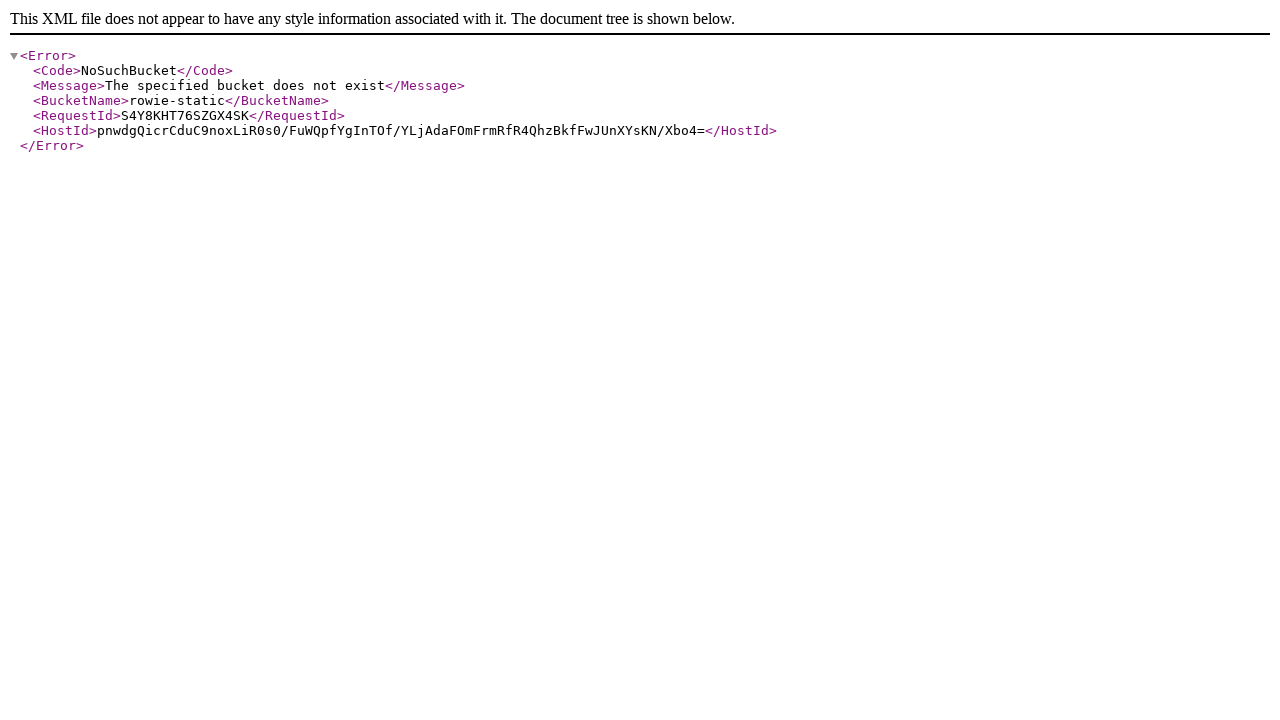

Waited 2 seconds for image 10 to load
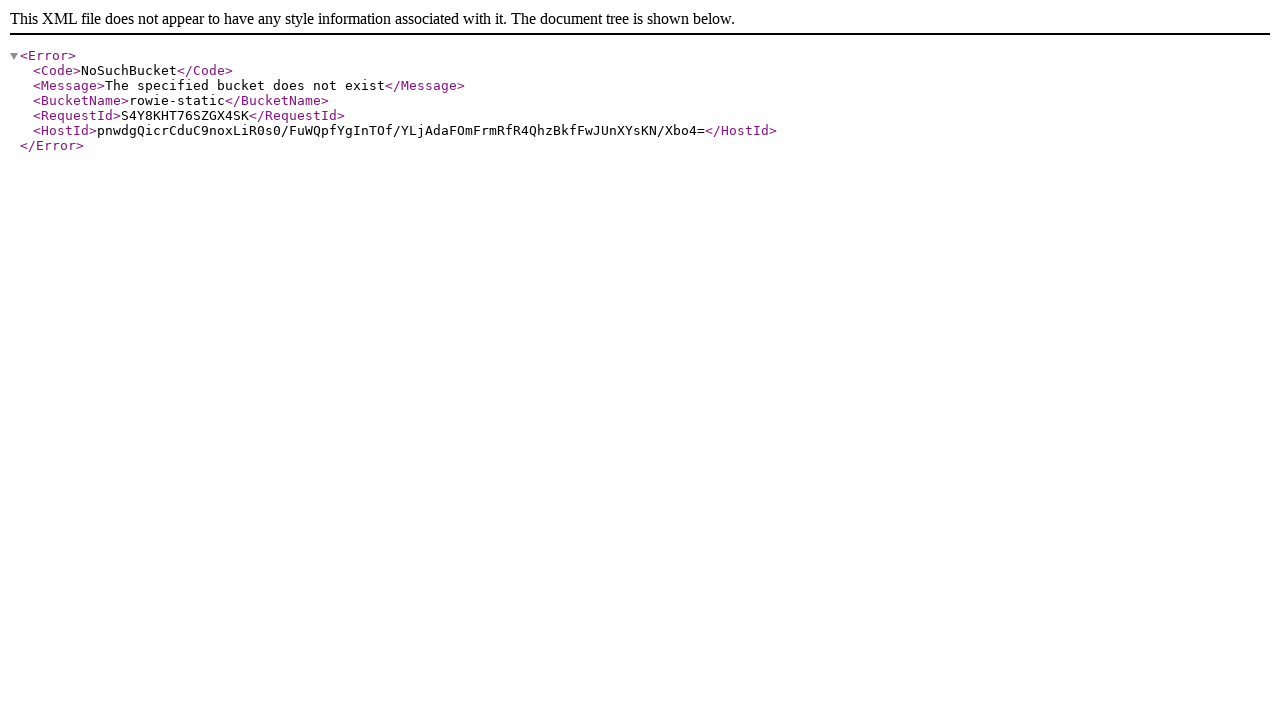

Refreshed page for image 10
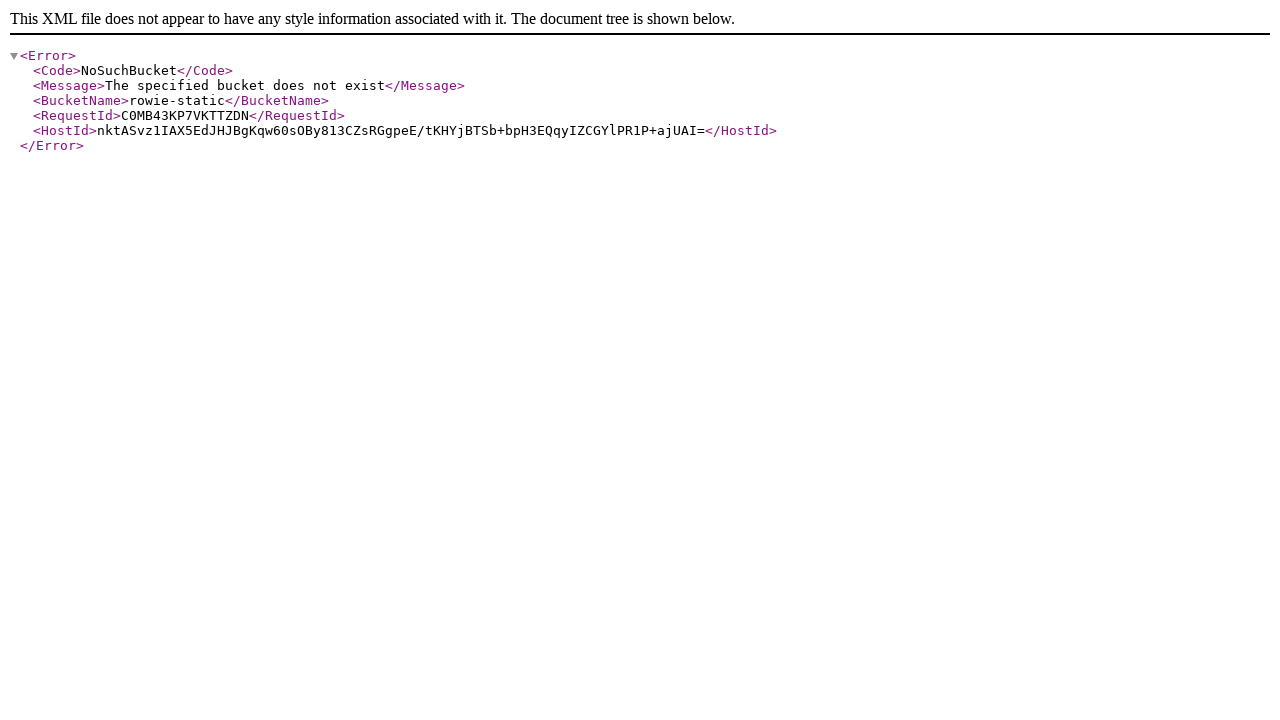

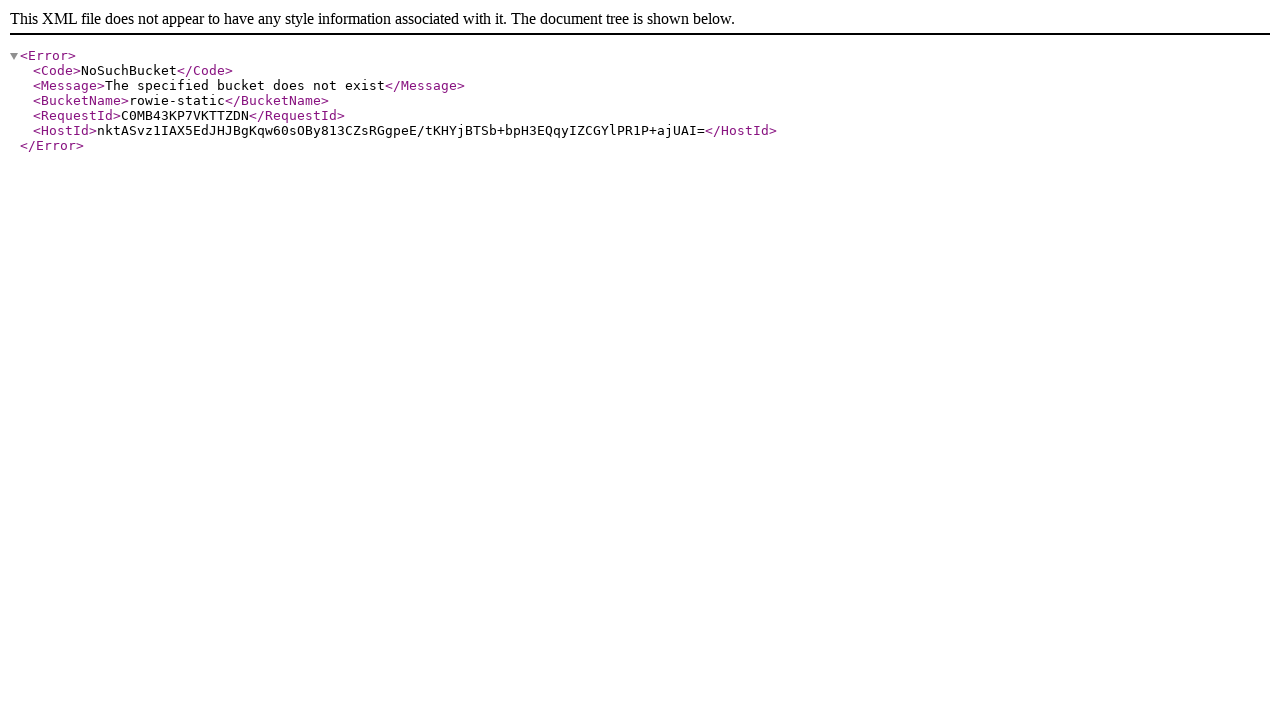